Tests adding specific vegetable items (Cucumber, Brocolli, Beetroot) to a shopping cart on an e-commerce practice site by iterating through products and clicking Add to Cart buttons

Starting URL: https://rahulshettyacademy.com/seleniumPractise/

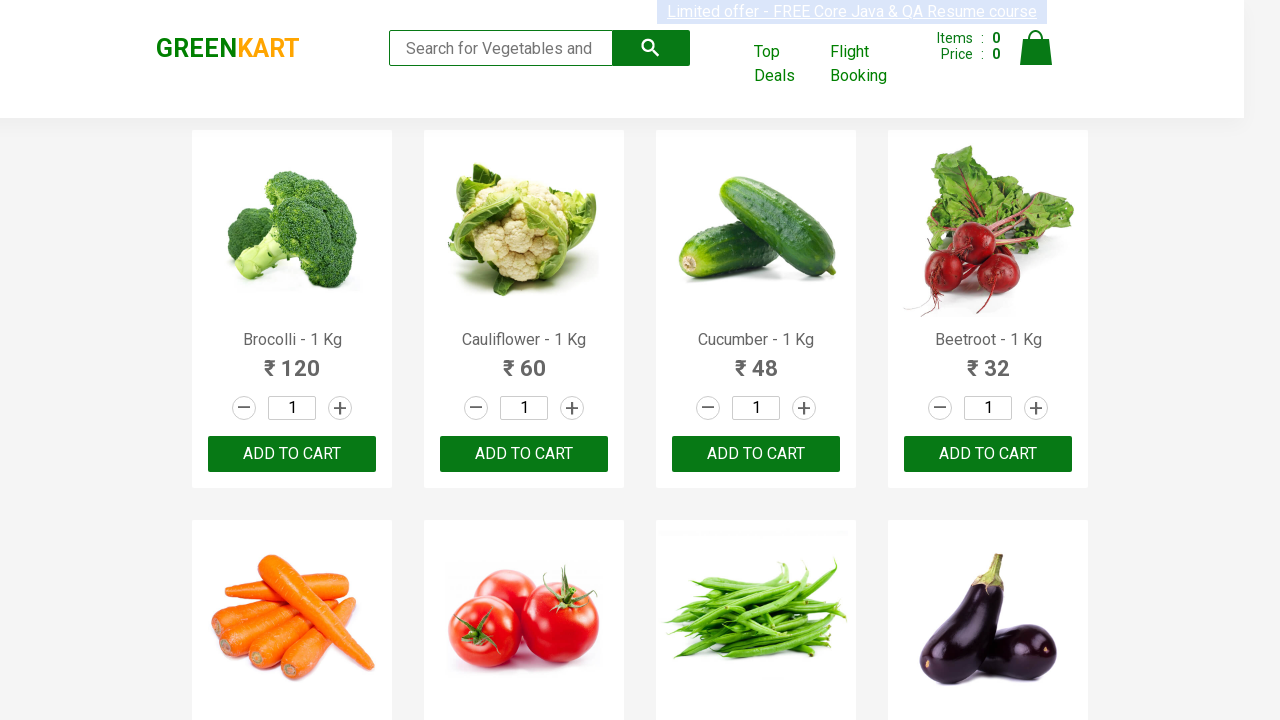

Waited for product names to load on the page
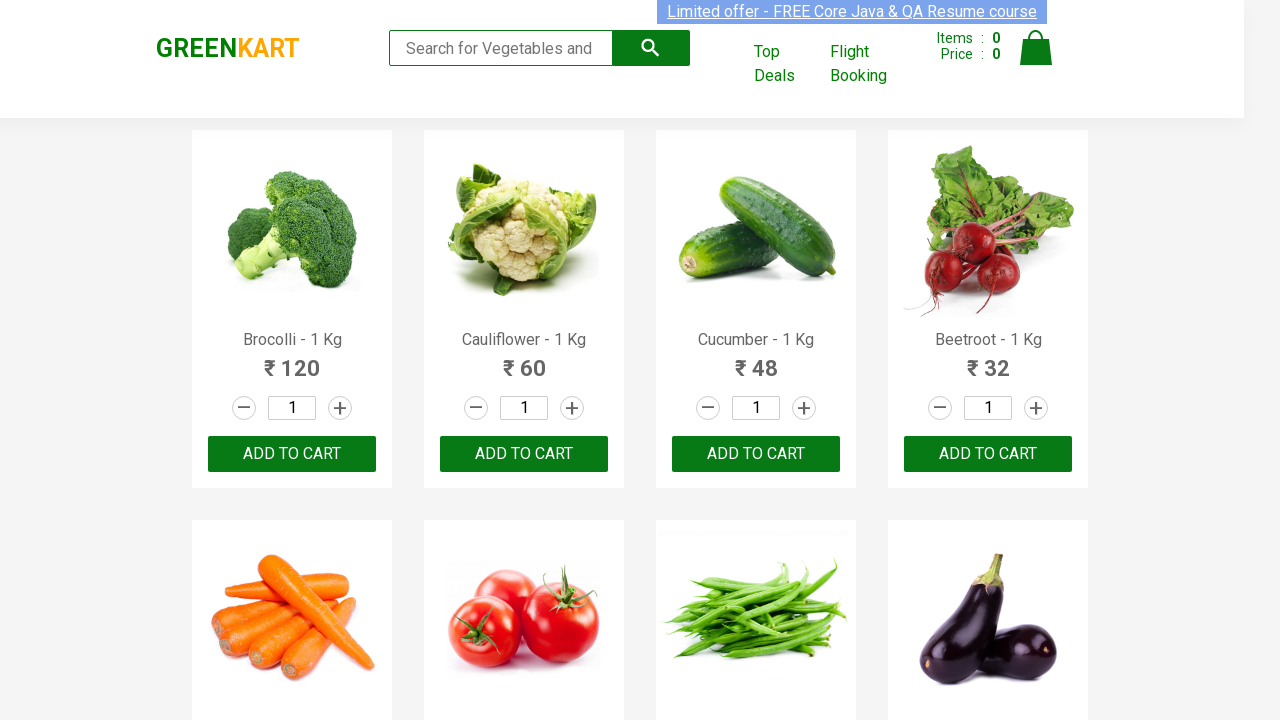

Retrieved all product elements from the page
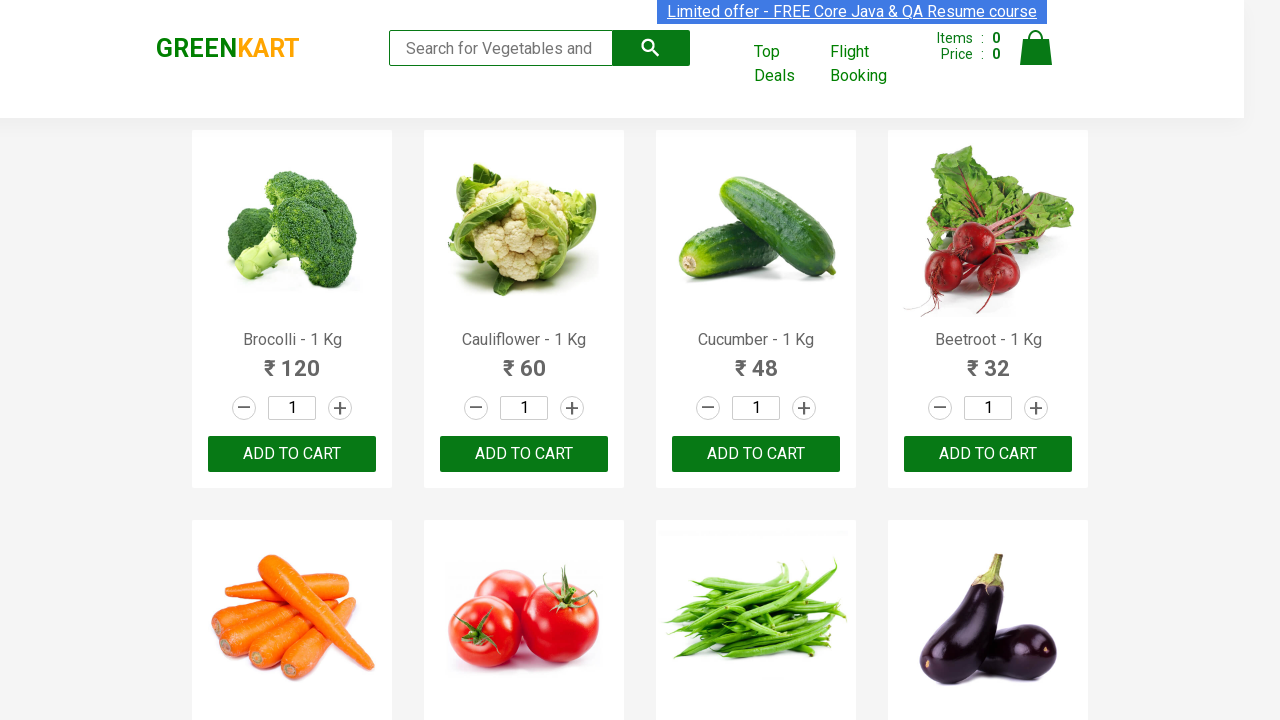

Clicked 'Add to Cart' button for Brocolli
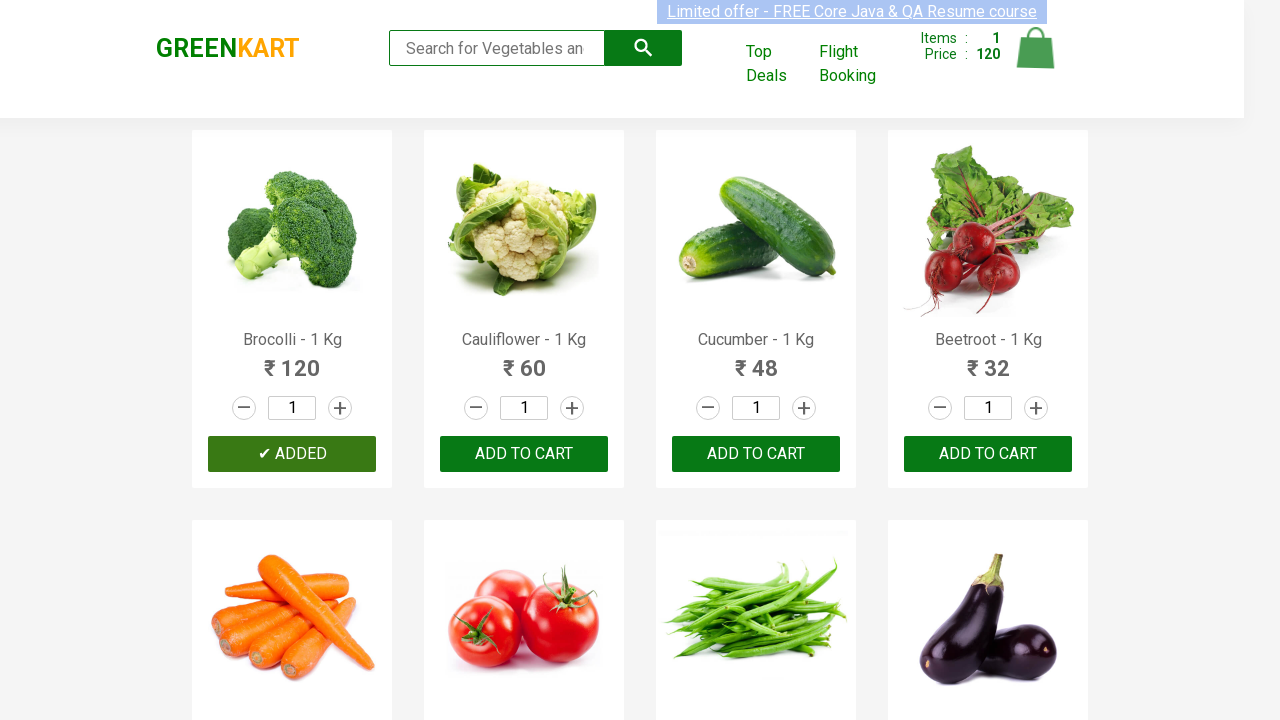

Clicked 'Add to Cart' button for Cucumber
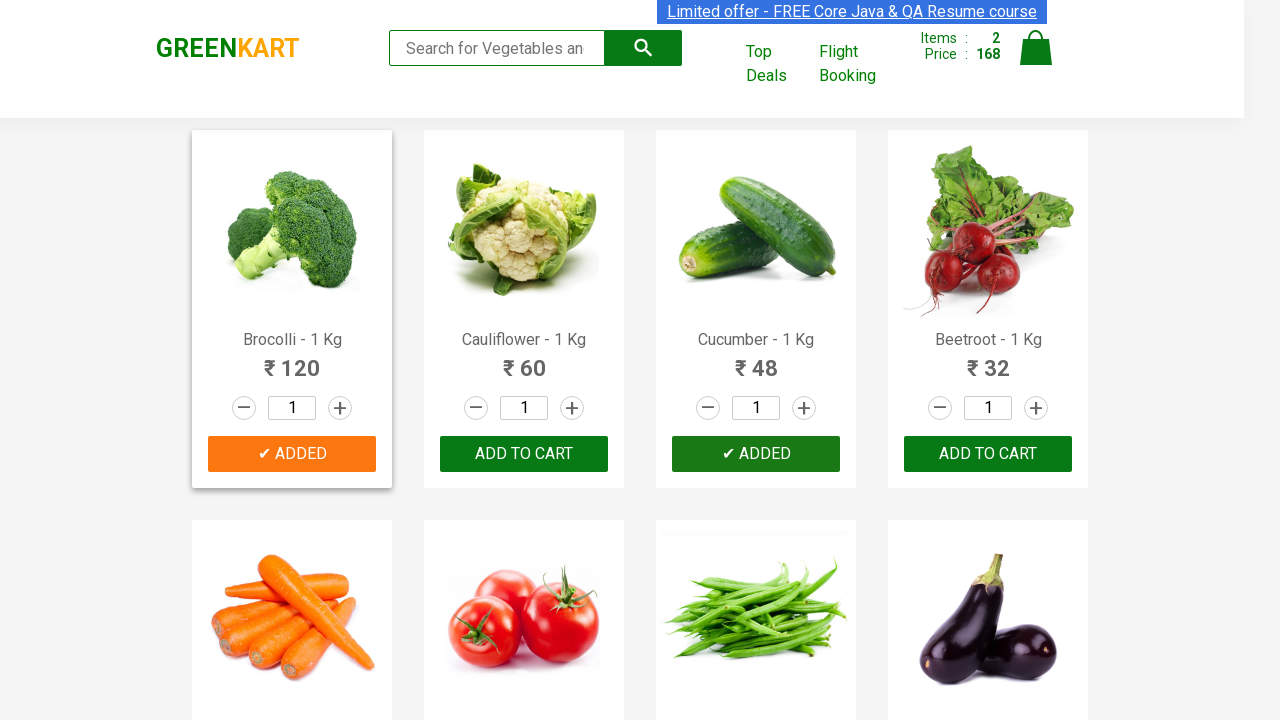

Clicked 'Add to Cart' button for Beetroot
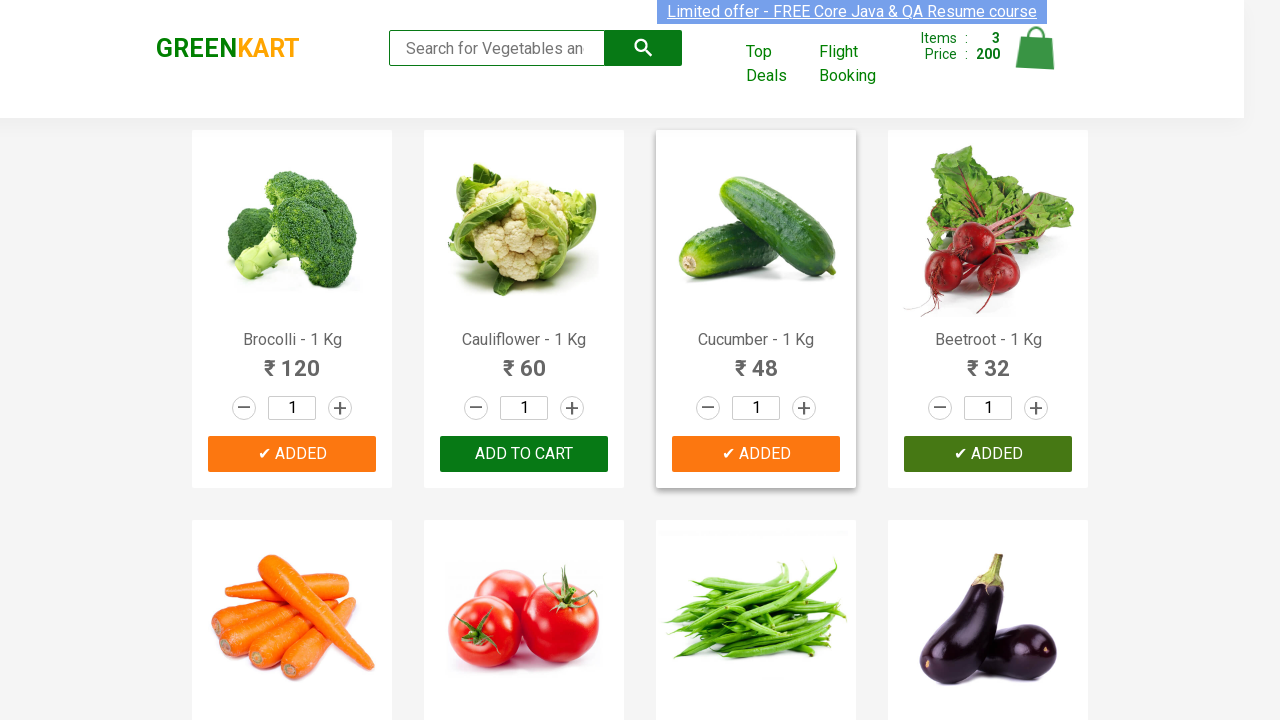

Successfully added all 3 required items (Cucumber, Brocolli, Beetroot) to cart
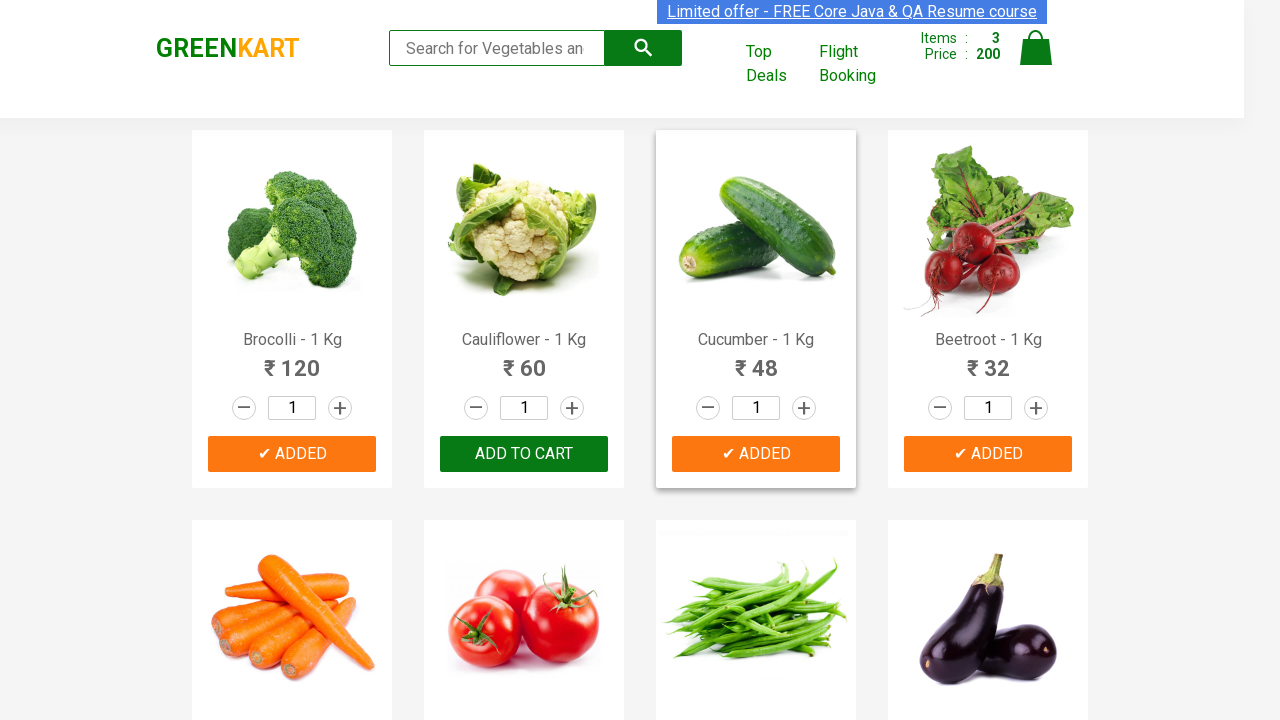

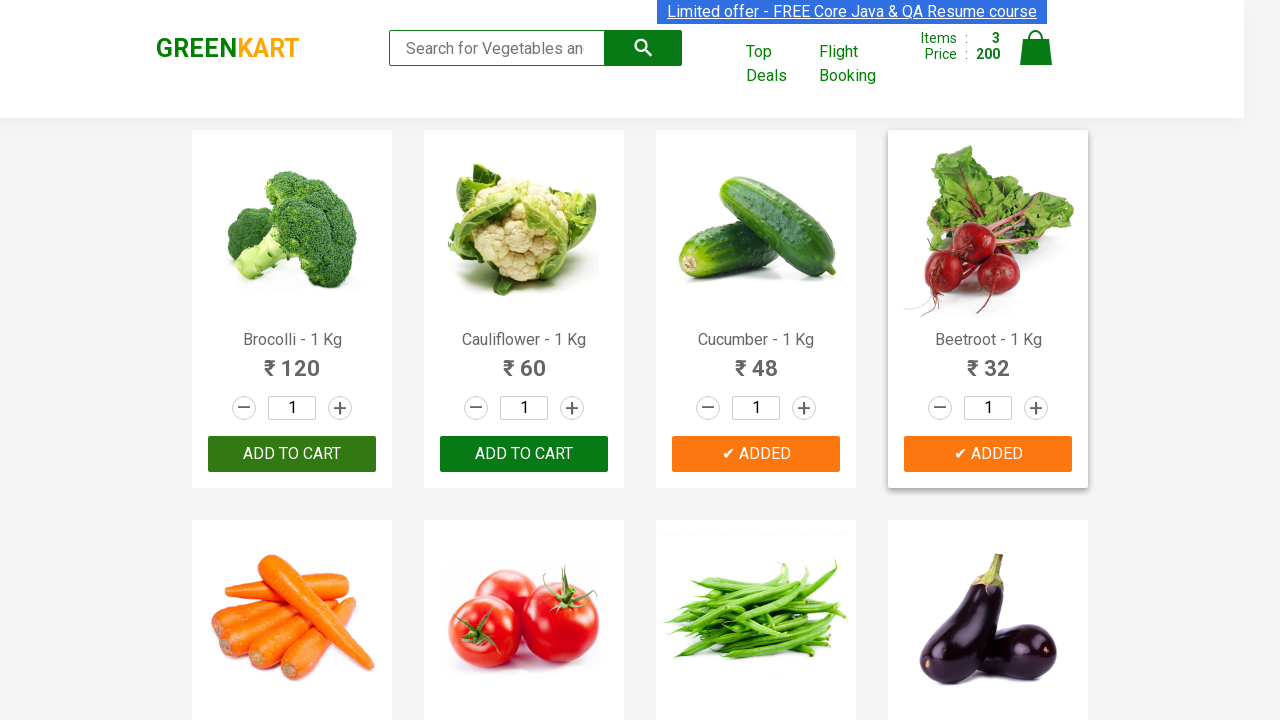